Tests that spaces-only input is rejected by the form validation

Starting URL: https://b2c.pampadu.ru/index.html#49a973bd-2d7c-4b9b-9c28-d986d7757983

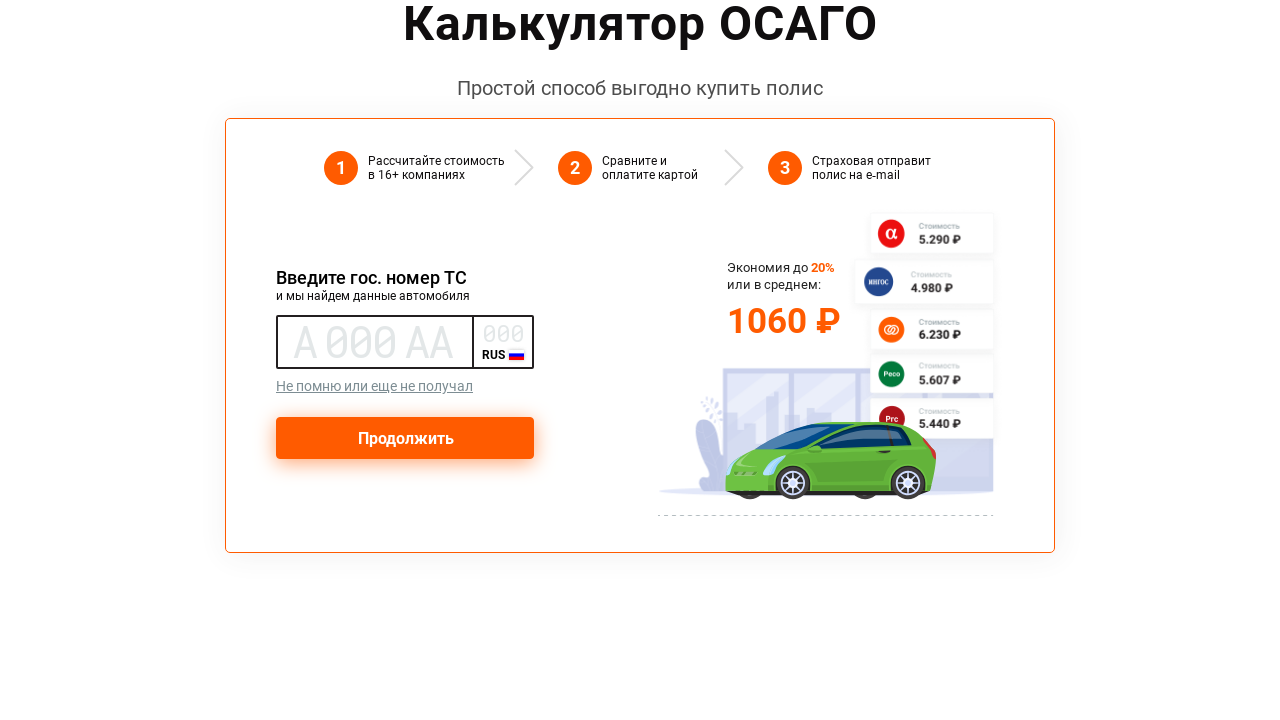

Waited for input field to be present
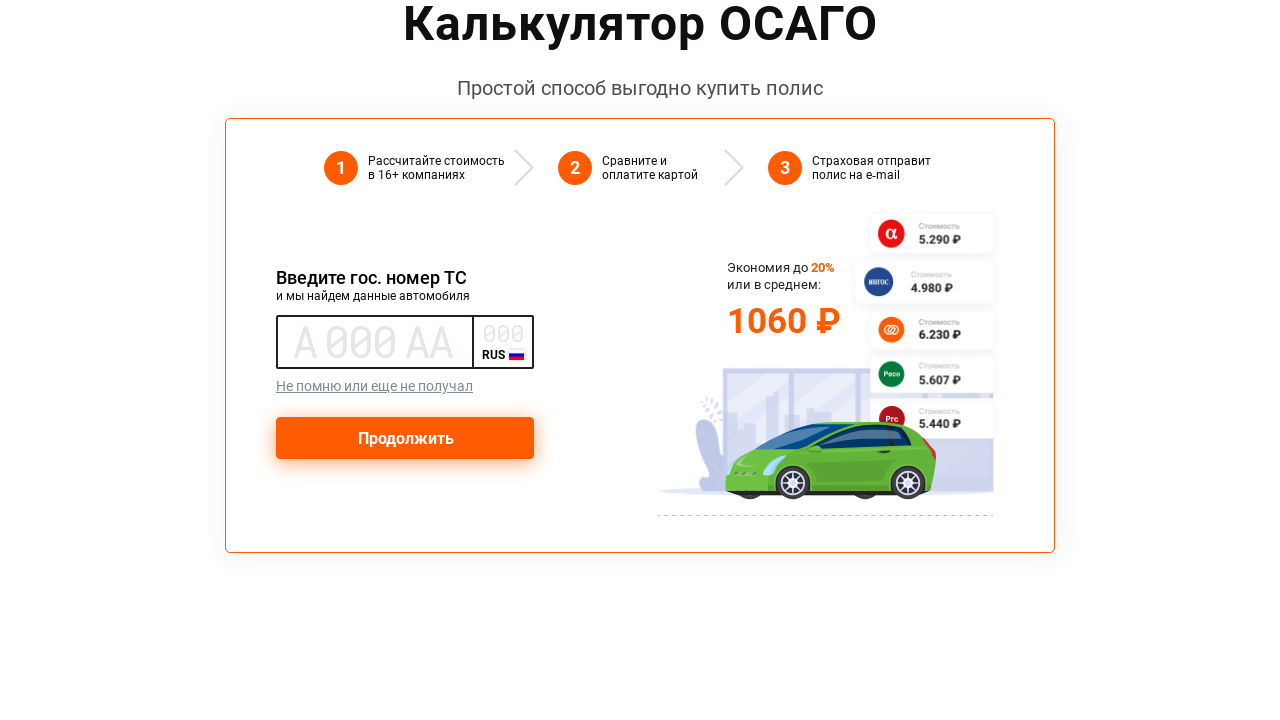

Filled input field with spaces-only text on //*[@id="app"]/div/div/div[2]/div/div[3]/div/div[1]/div/div/div[1]/input
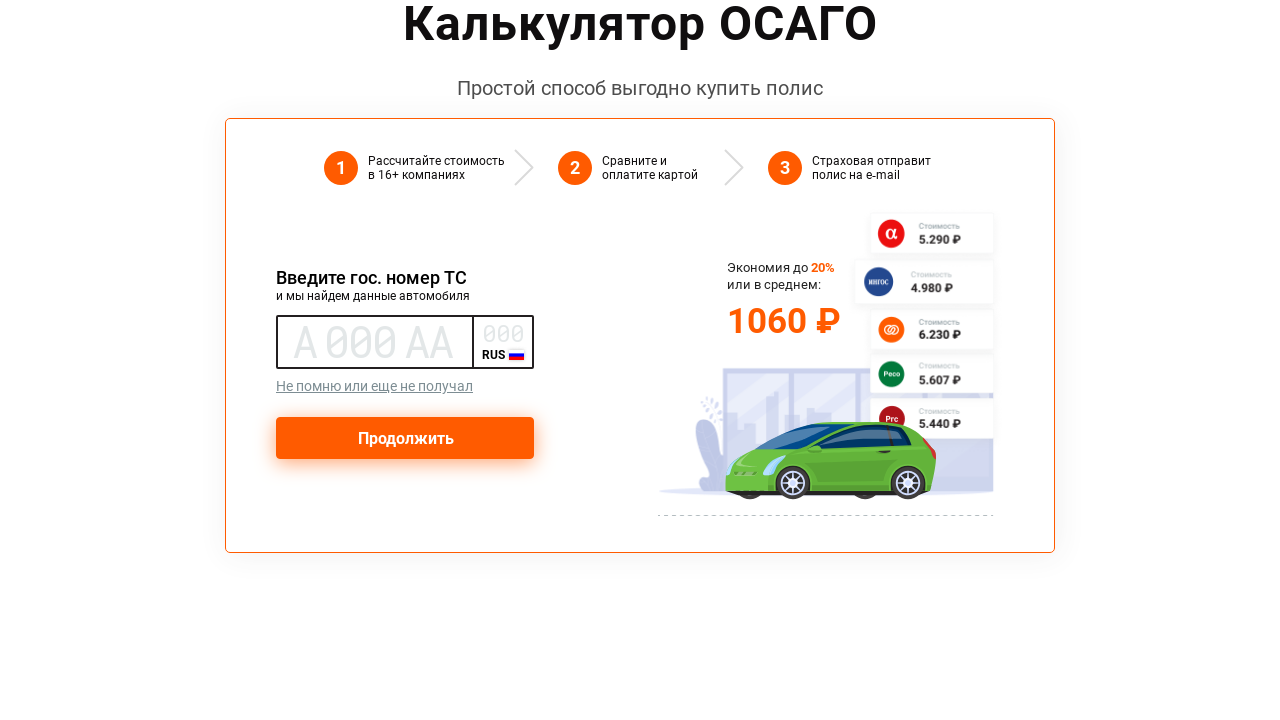

Clicked the submit button at (405, 438) on xpath=//*[@id="app"]/div/div/div[2]/div/div[3]/div/div[1]/div/button/span
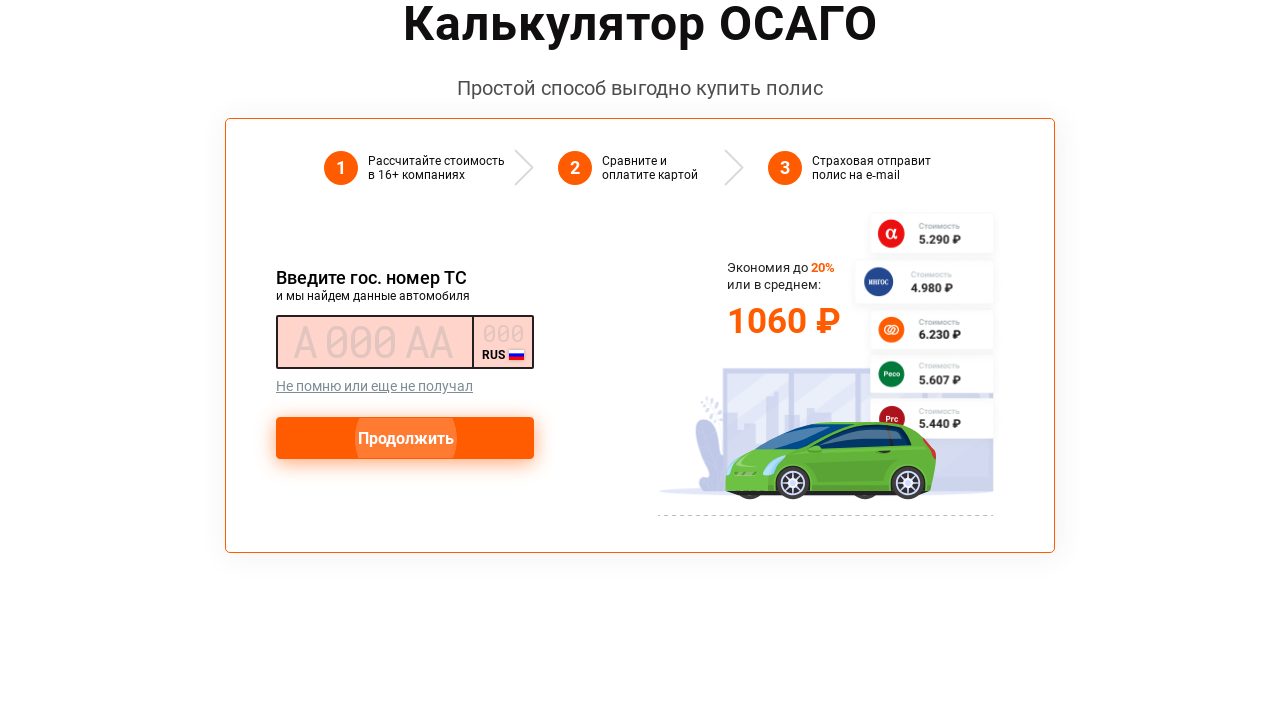

Waited for form validation error to appear
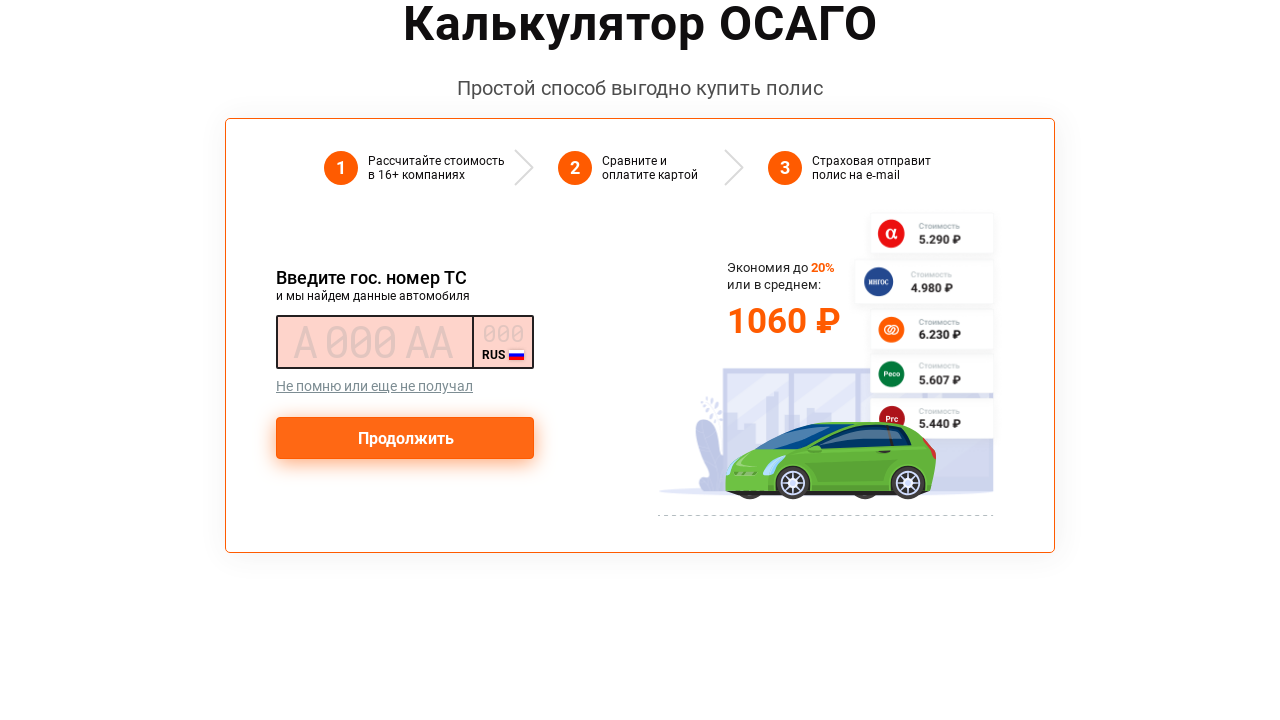

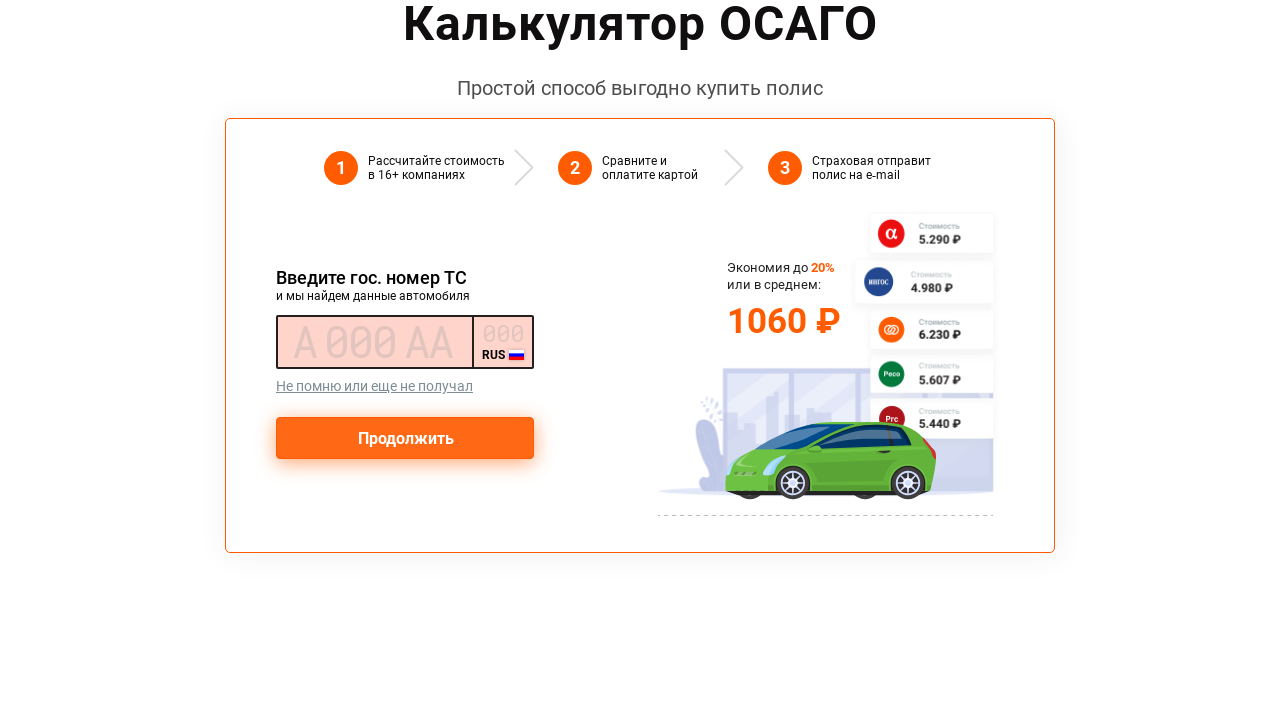